Tests dynamic controls functionality by interacting with a toggle button to enable a text input field, then entering text into the enabled field

Starting URL: https://v1.training-support.net/selenium/dynamic-controls

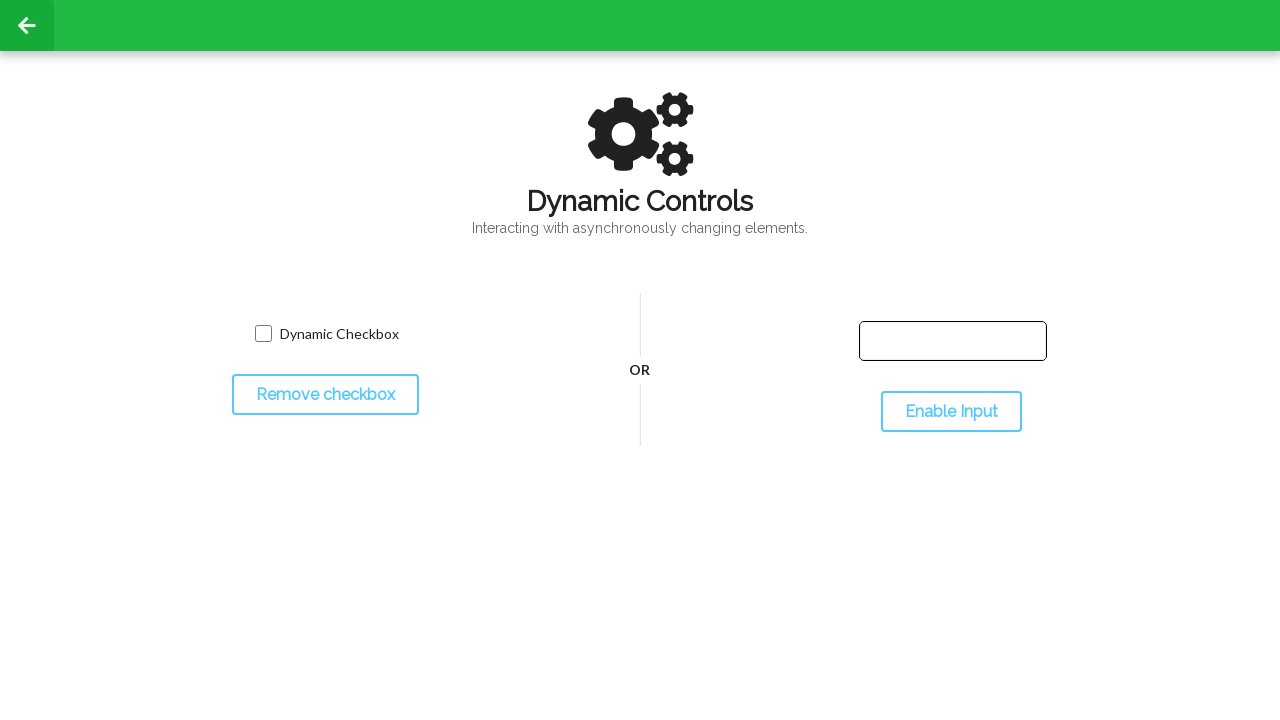

Located the input text box element
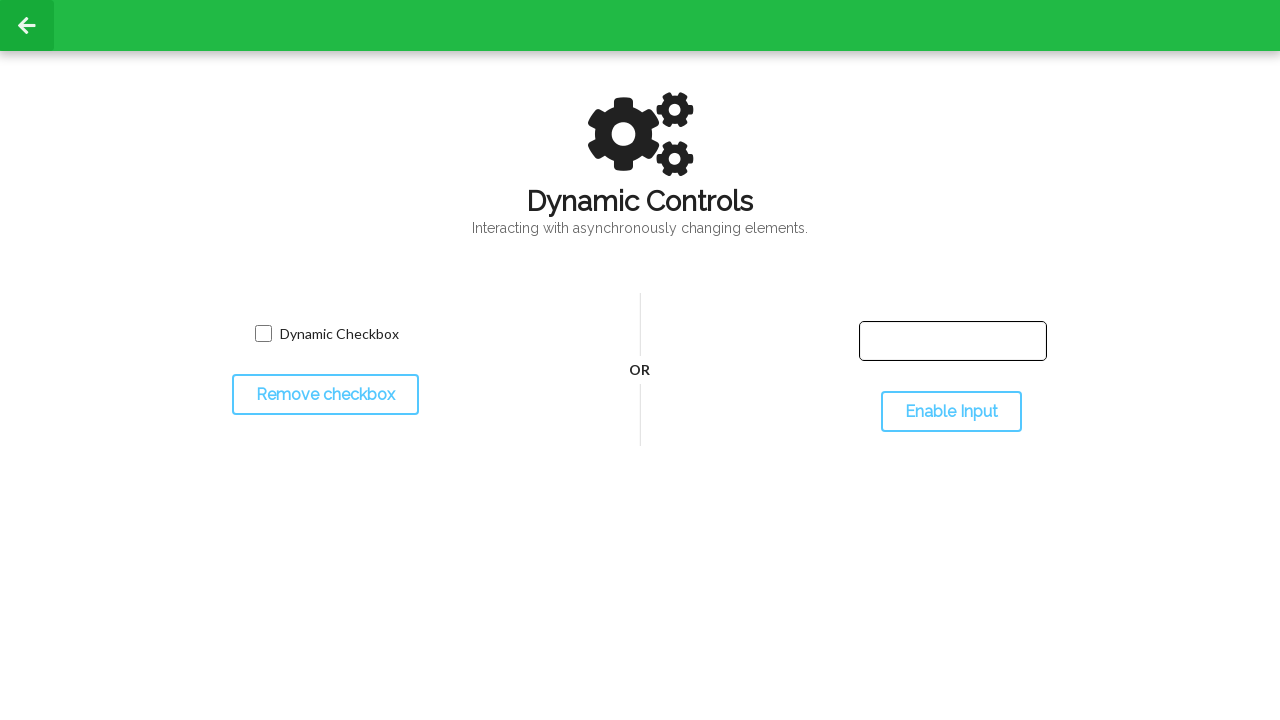

Clicked the toggle input button to enable the text box at (951, 412) on #toggleInput
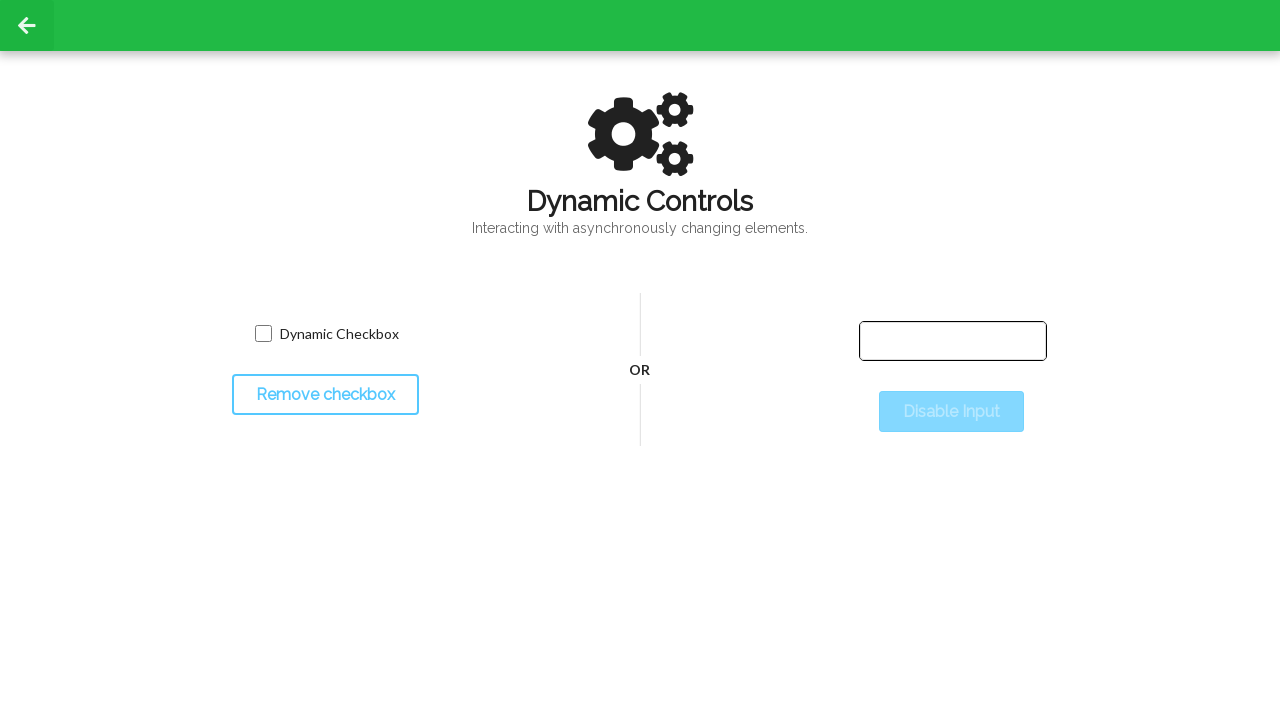

Text box became enabled and ready for input
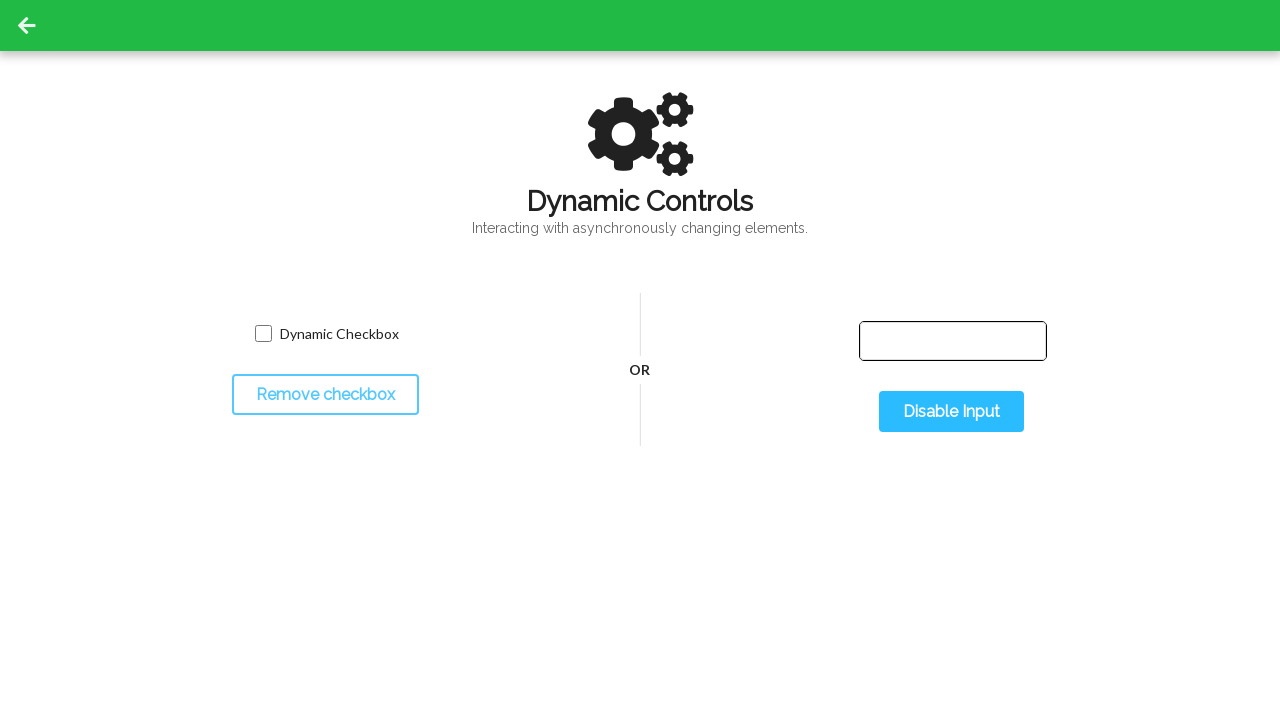

Entered 'Selenium with Python' into the enabled text box on #input-text
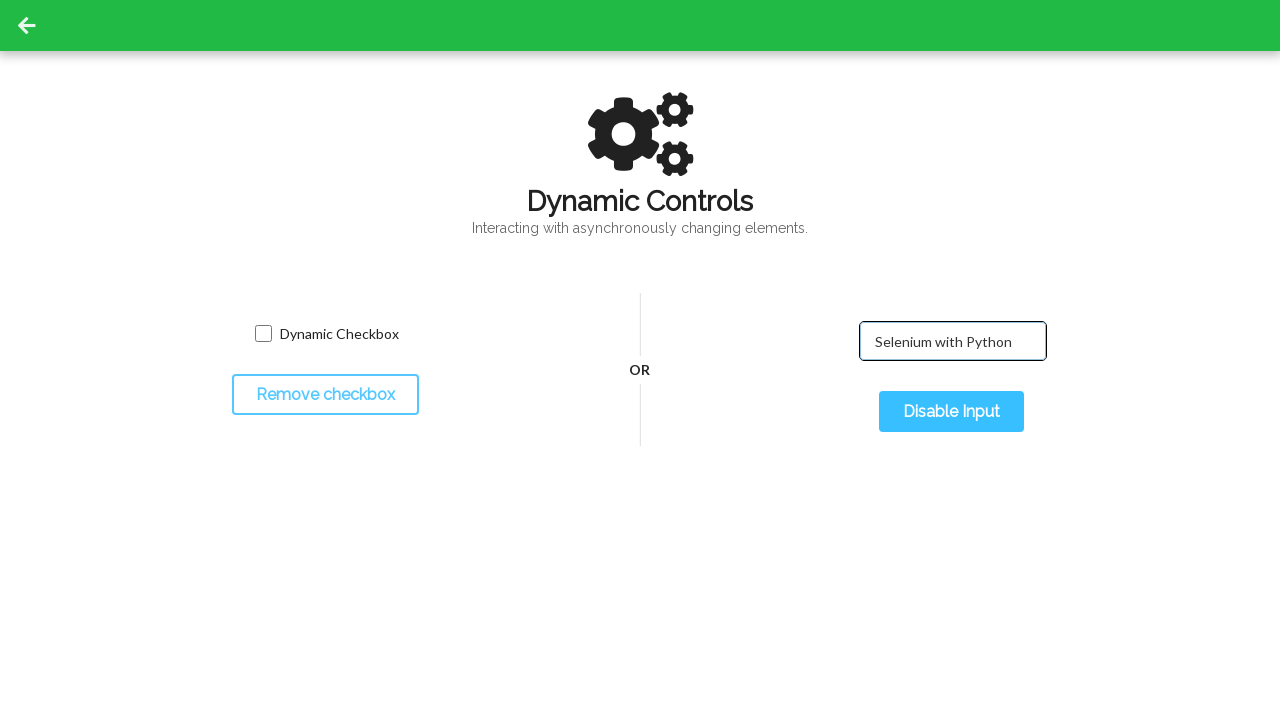

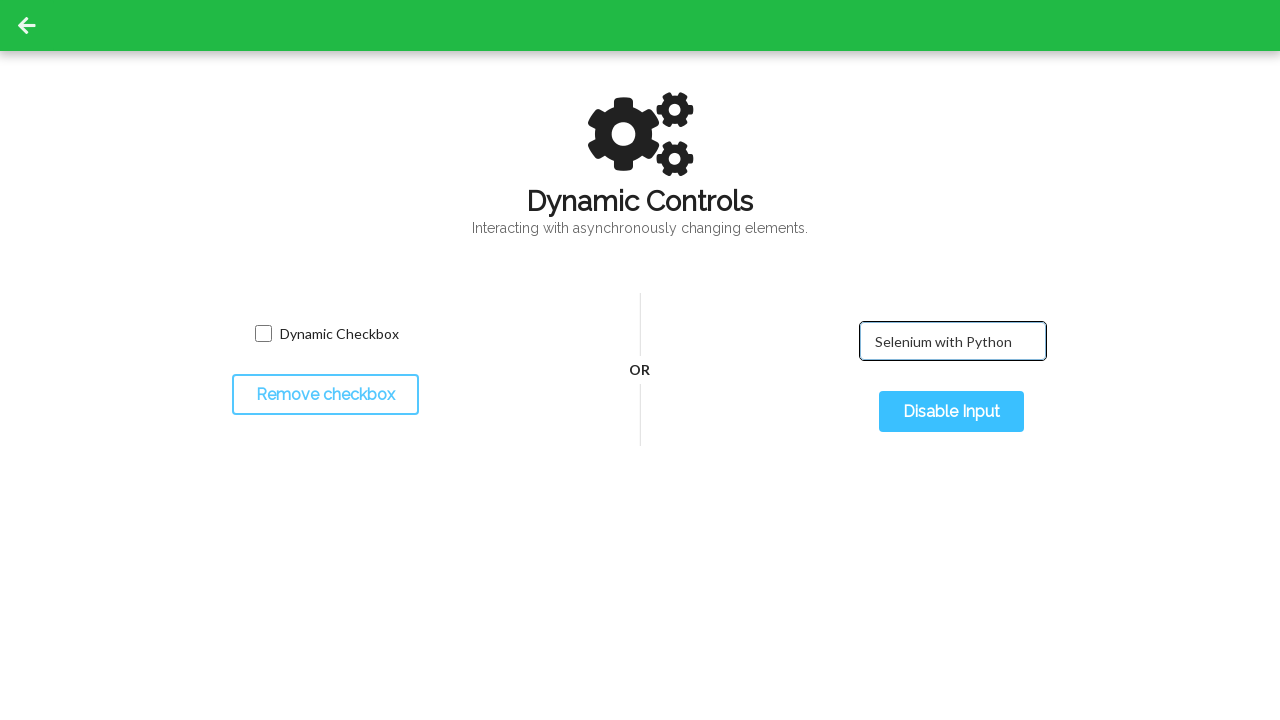